Tests navigation from the shop demo page to the main e-junkie website by clicking the e-commerce link, then clicking the logo to return to the homepage, and verifying the URL.

Starting URL: https://shopdemo.e-junkie.com/

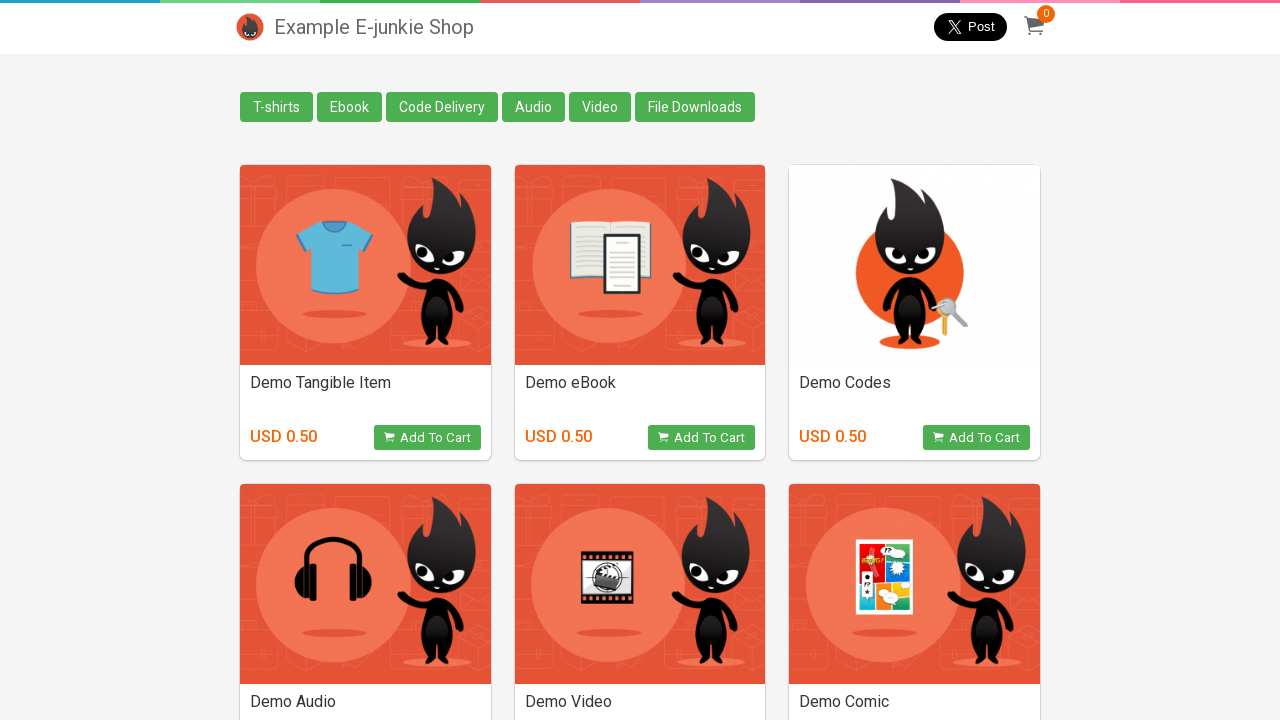

Clicked on the e-commerce shop link at (962, 690) on [class='EJ-ShopLink']
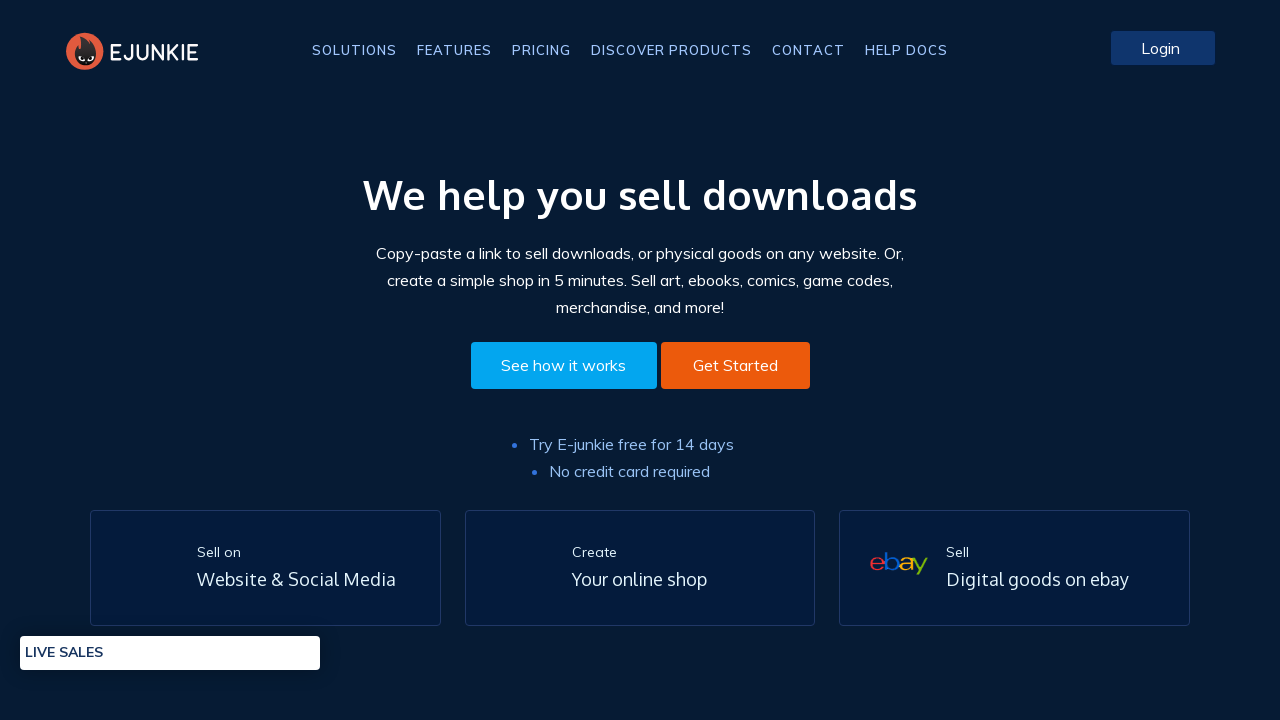

Waited for main e-junkie website heading to load
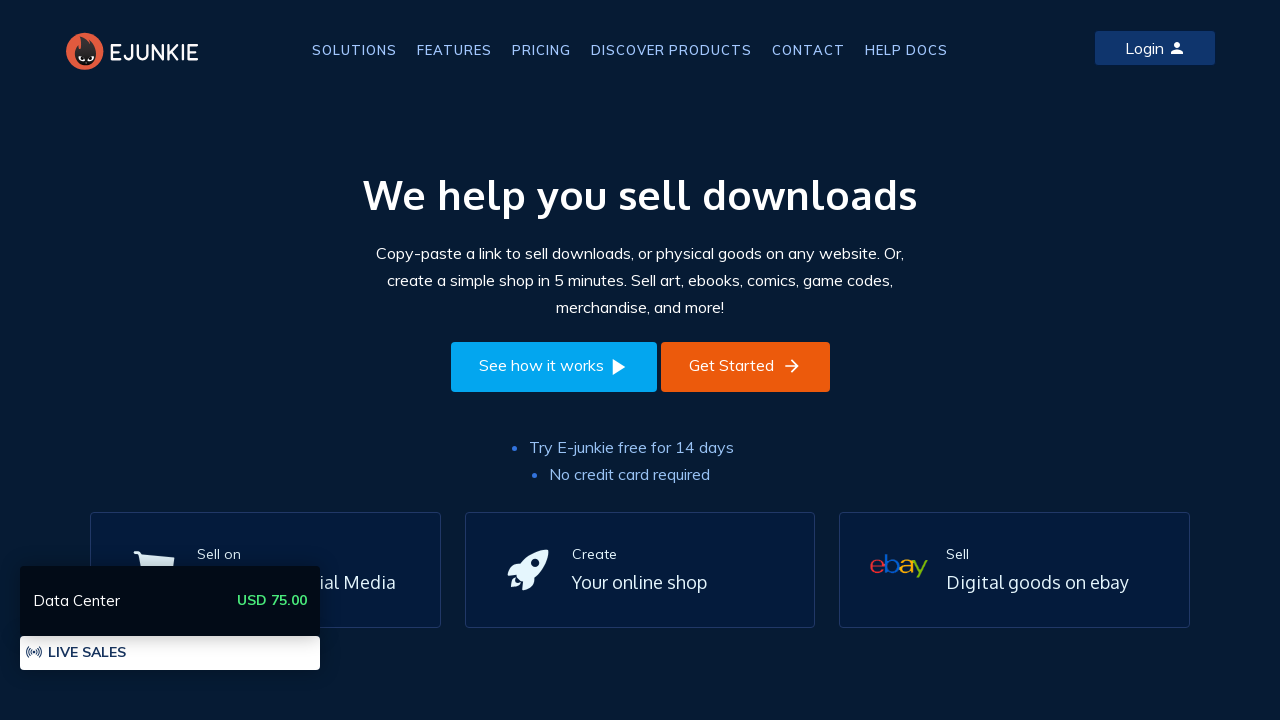

Clicked on the logo to navigate back to homepage at (137, 51) on xpath=//*[@id='top']/header/div/div/div[1]/a/img
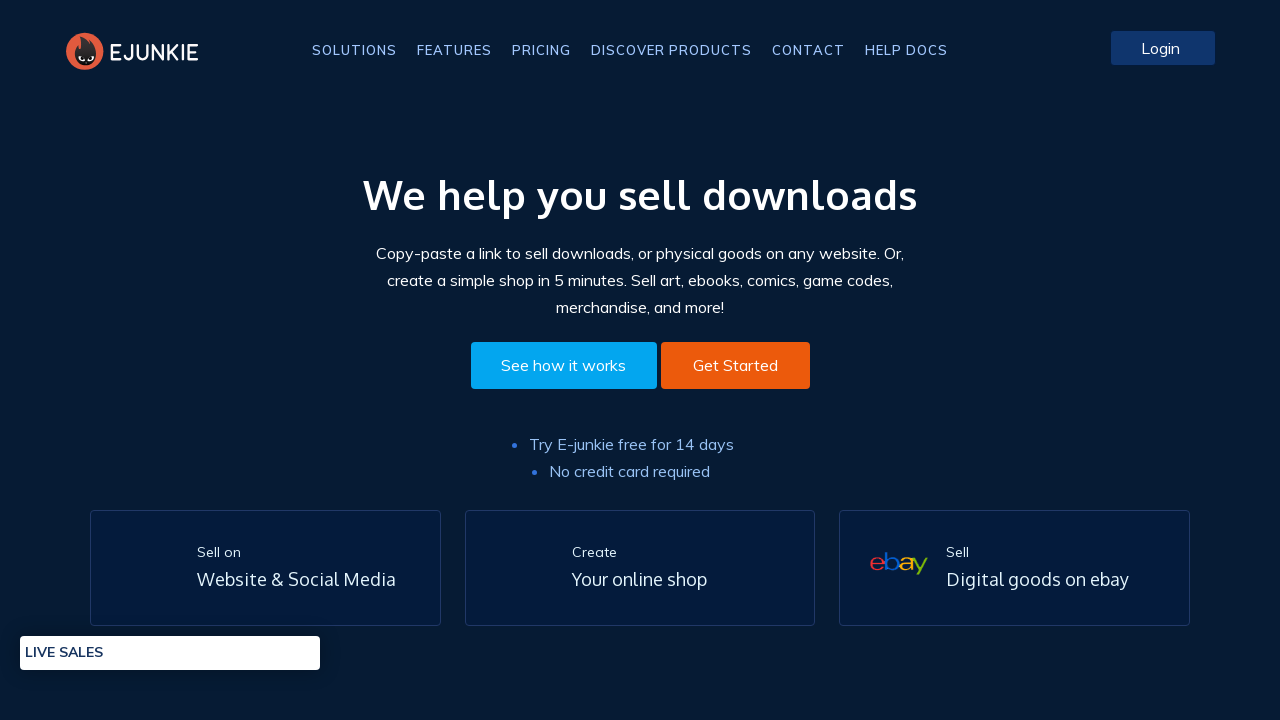

Verified navigation to main e-junkie website homepage
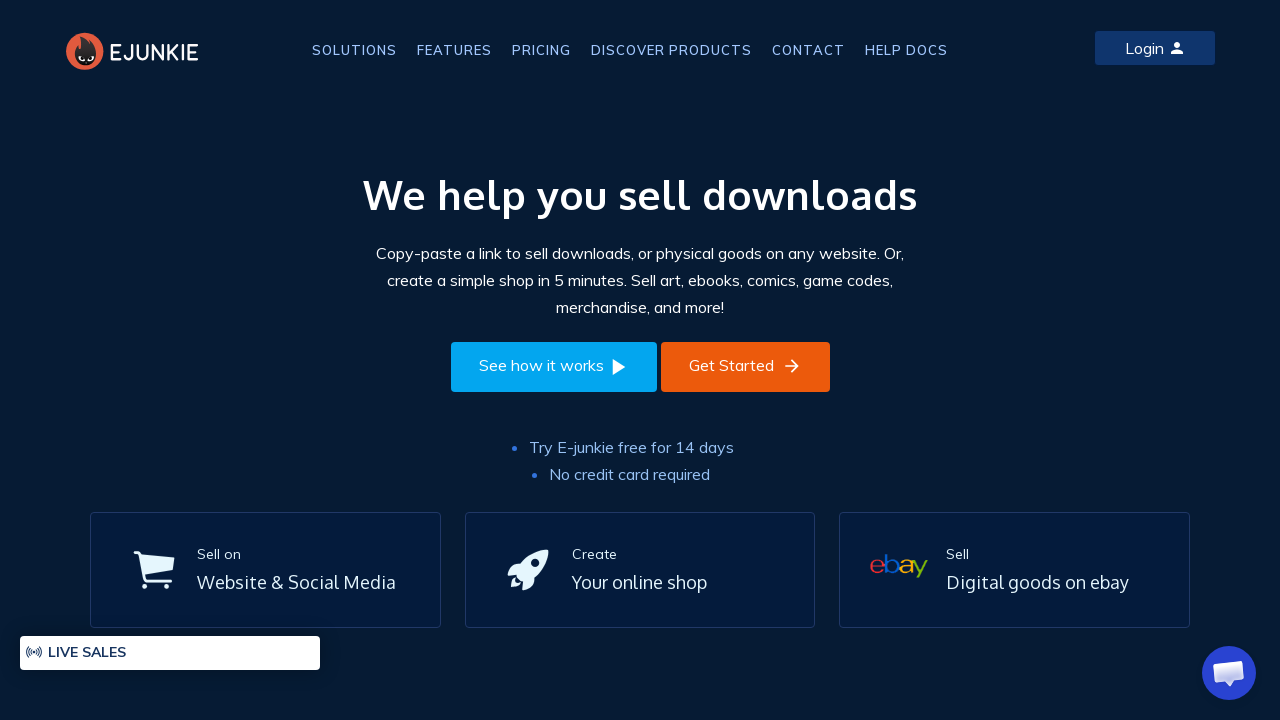

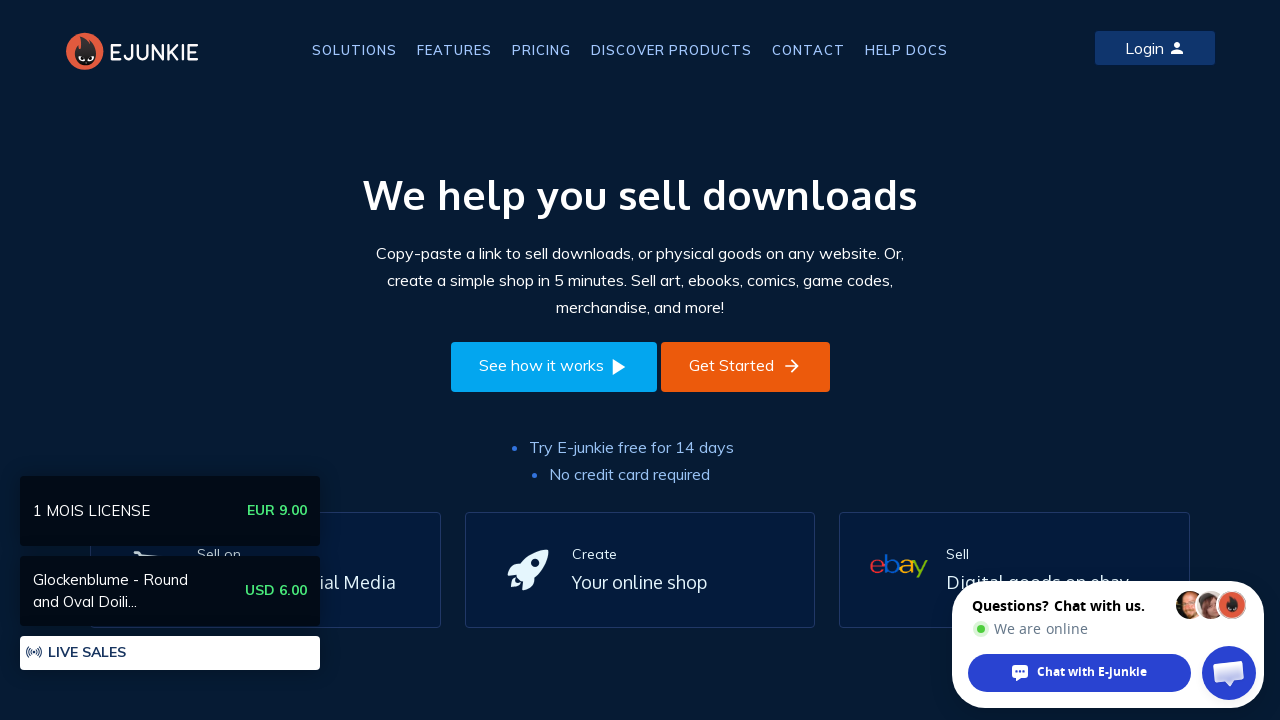